Tests table sorting functionality by clicking on a column header to sort the table data, and verifies the table elements are present after sorting.

Starting URL: http://the-internet.herokuapp.com/tables

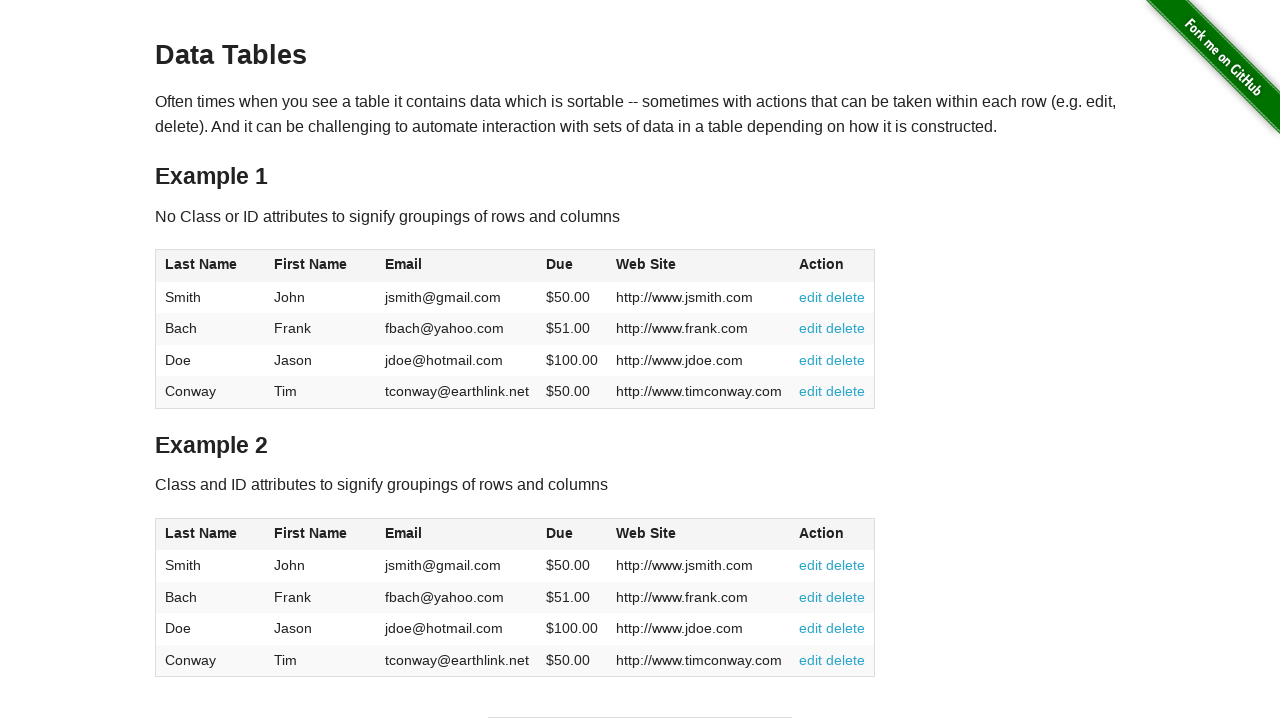

Waited for table1 to load
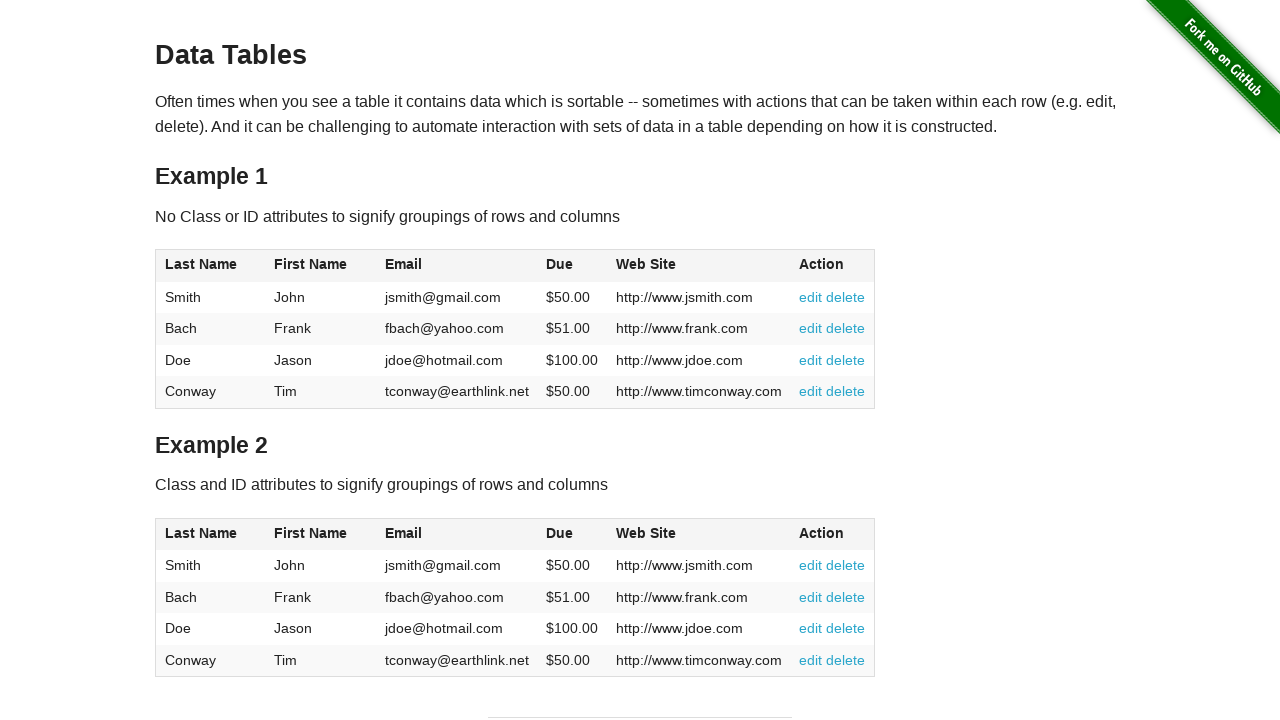

Verified table dues column cells are present
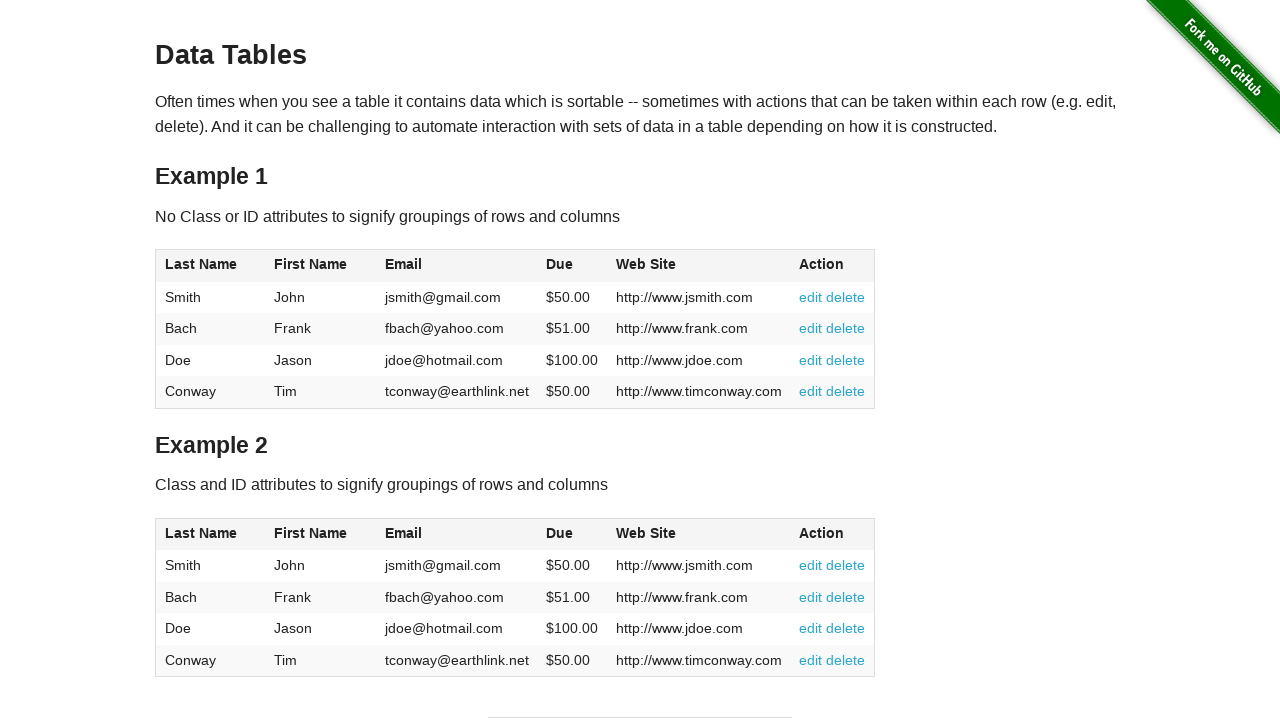

Clicked on the Due column header to sort the table at (572, 266) on xpath=//table[@id='table1']/thead/tr/th[4]
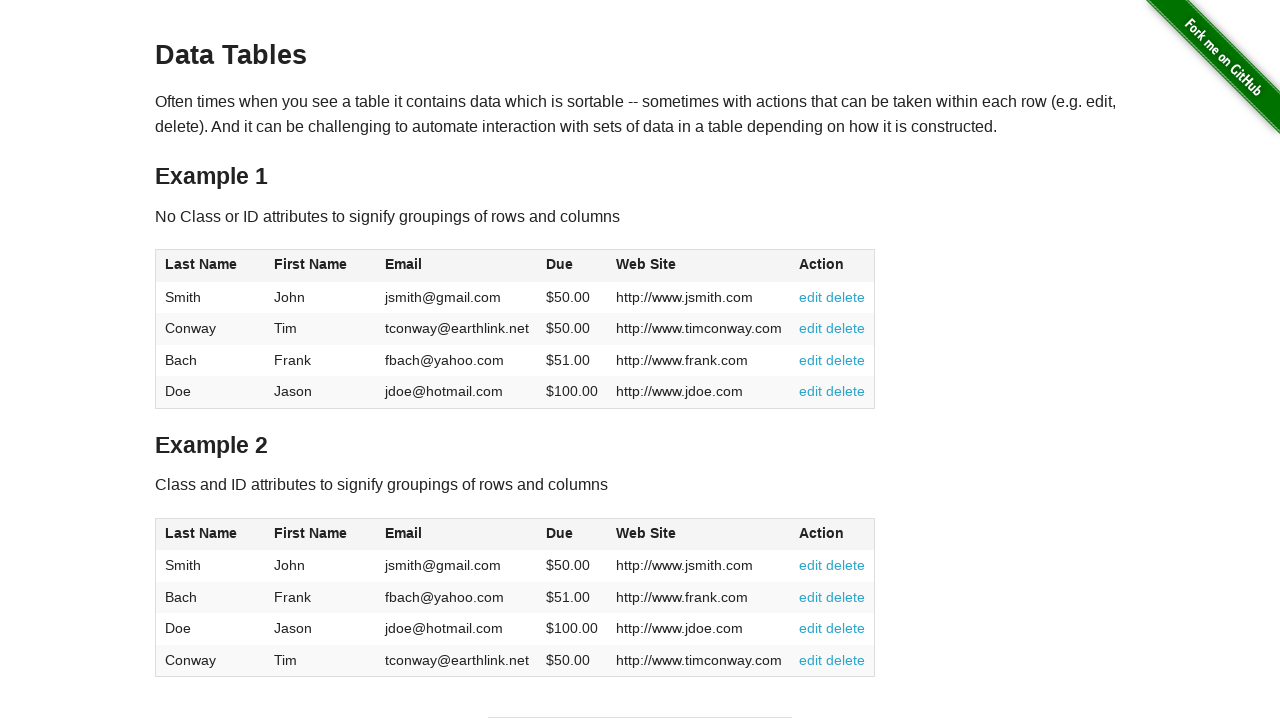

Waited for sort to take effect
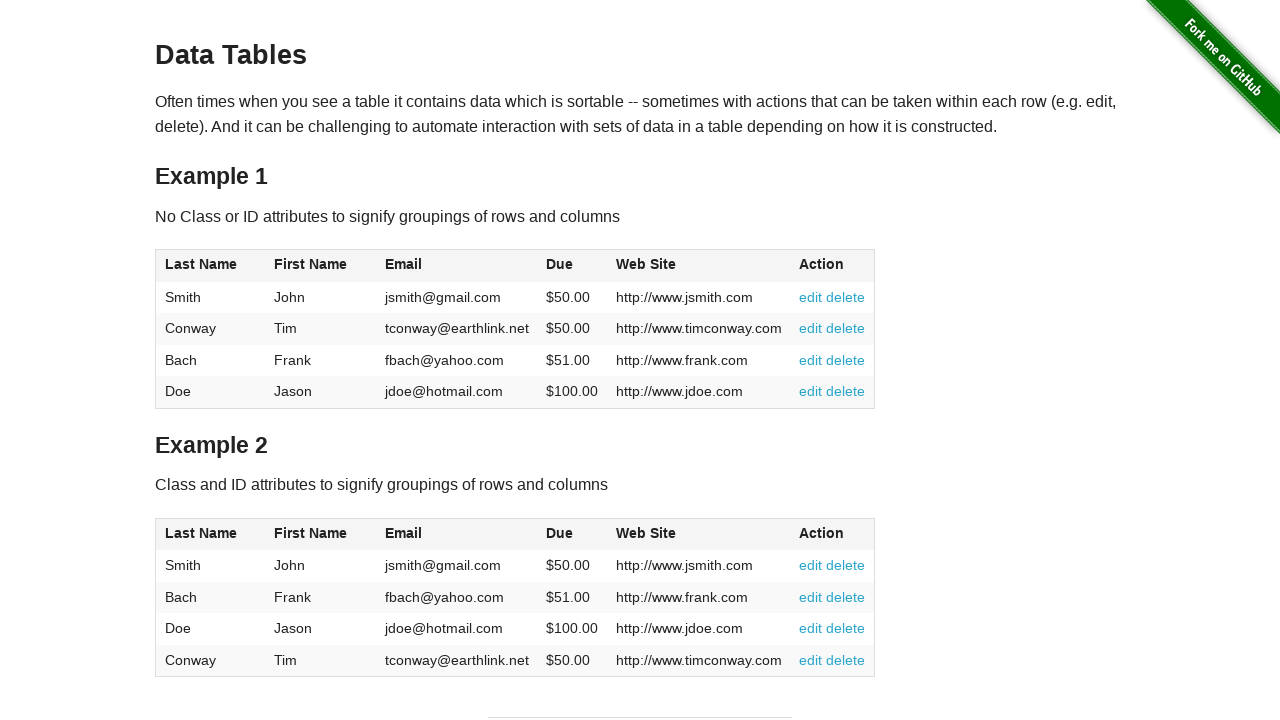

Verified sorted table data is still visible
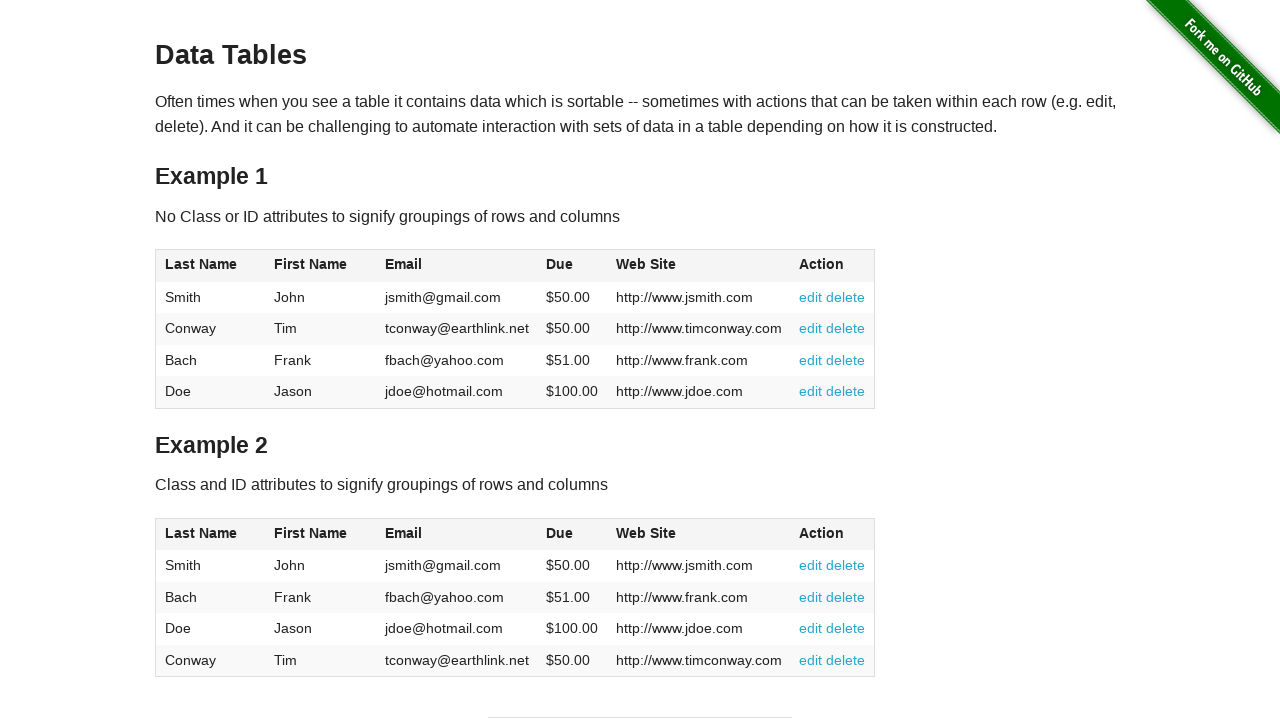

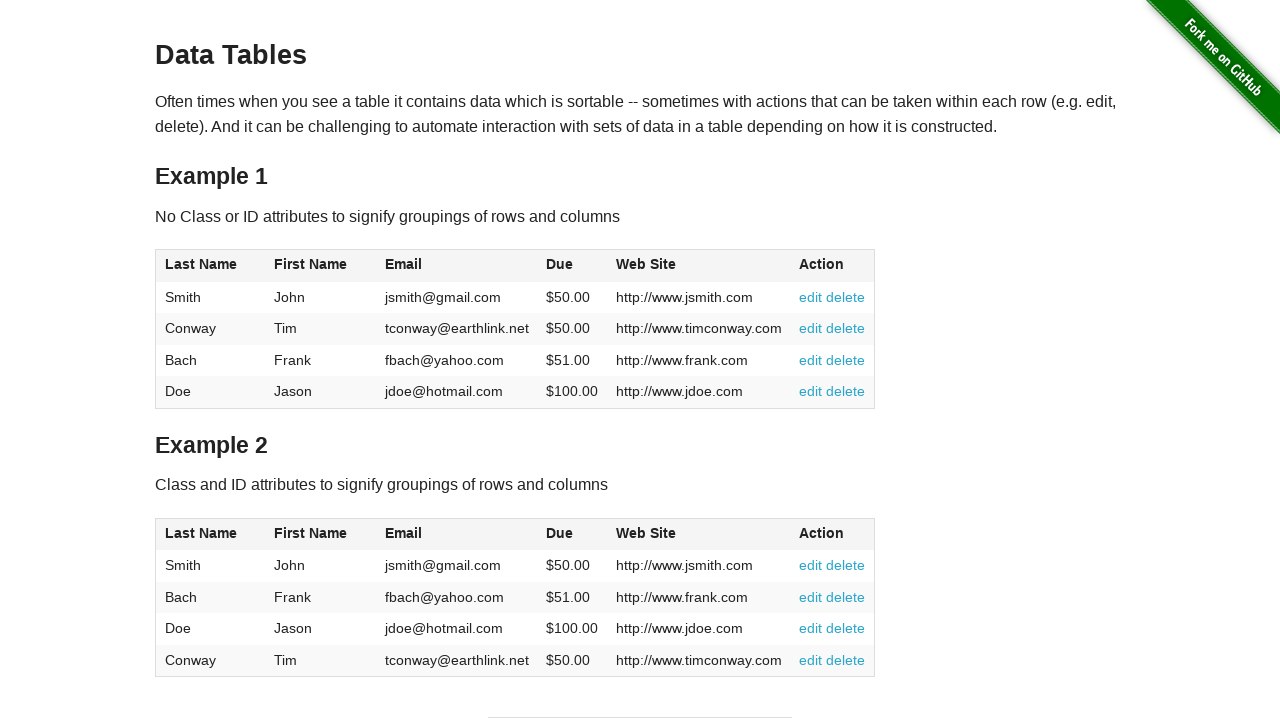